Tests a dropdown selection widget by iterating through and selecting each option in the dropdown one by one

Starting URL: https://semantic-ui.com/modules/dropdown.html

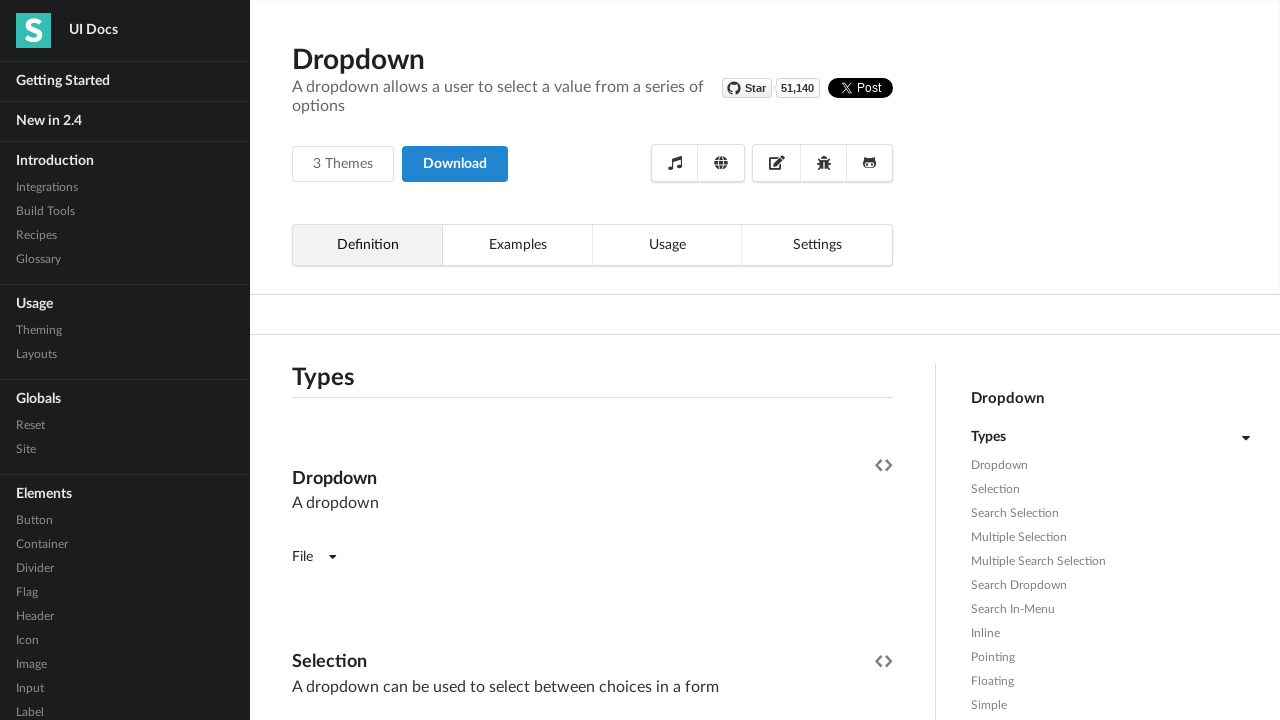

Waited for dropdown header to be visible
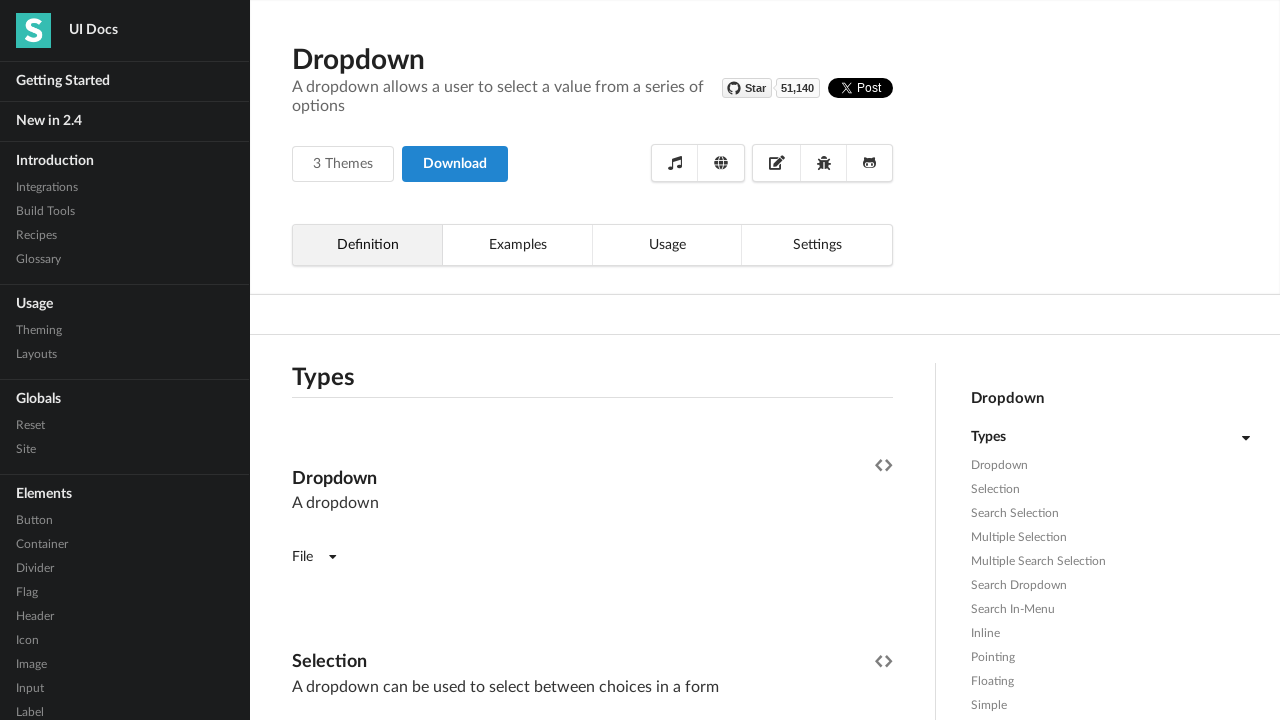

Clicked on dropdown to open it at (592, 361) on (//*[contains(@class,'ui fluid selection dropdown')])[1]
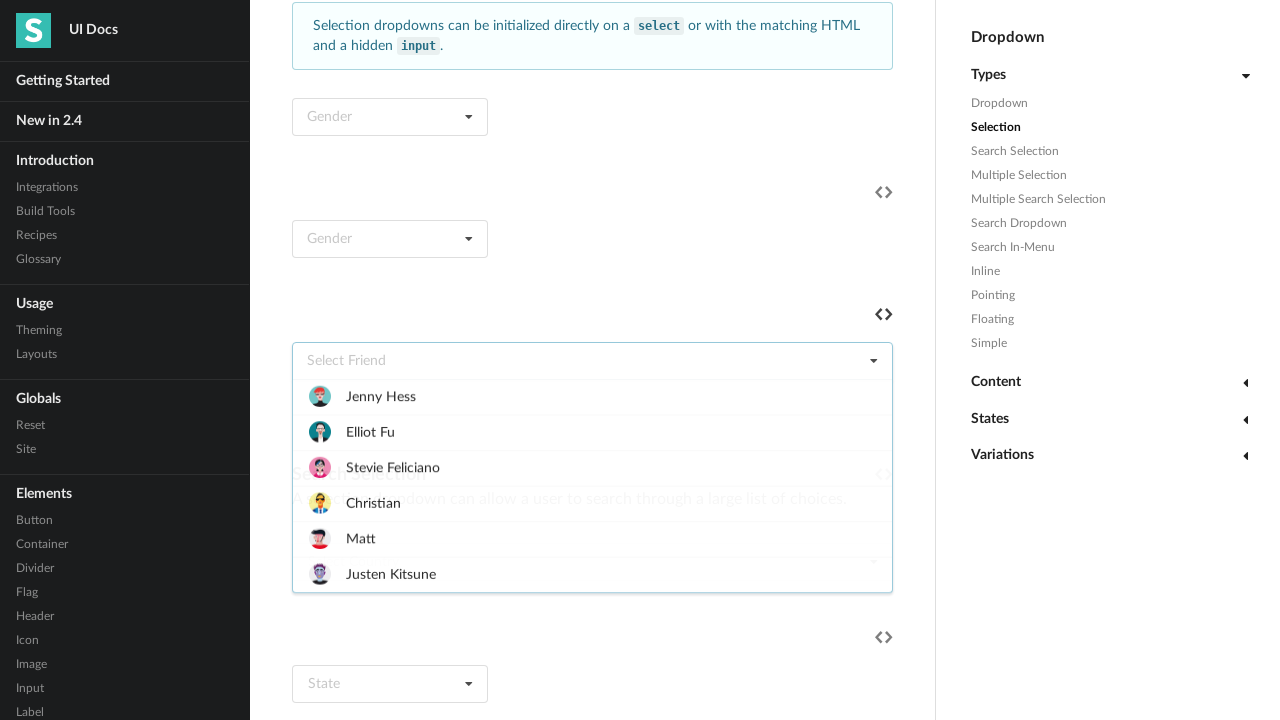

Waited 2 seconds for dropdown to fully open
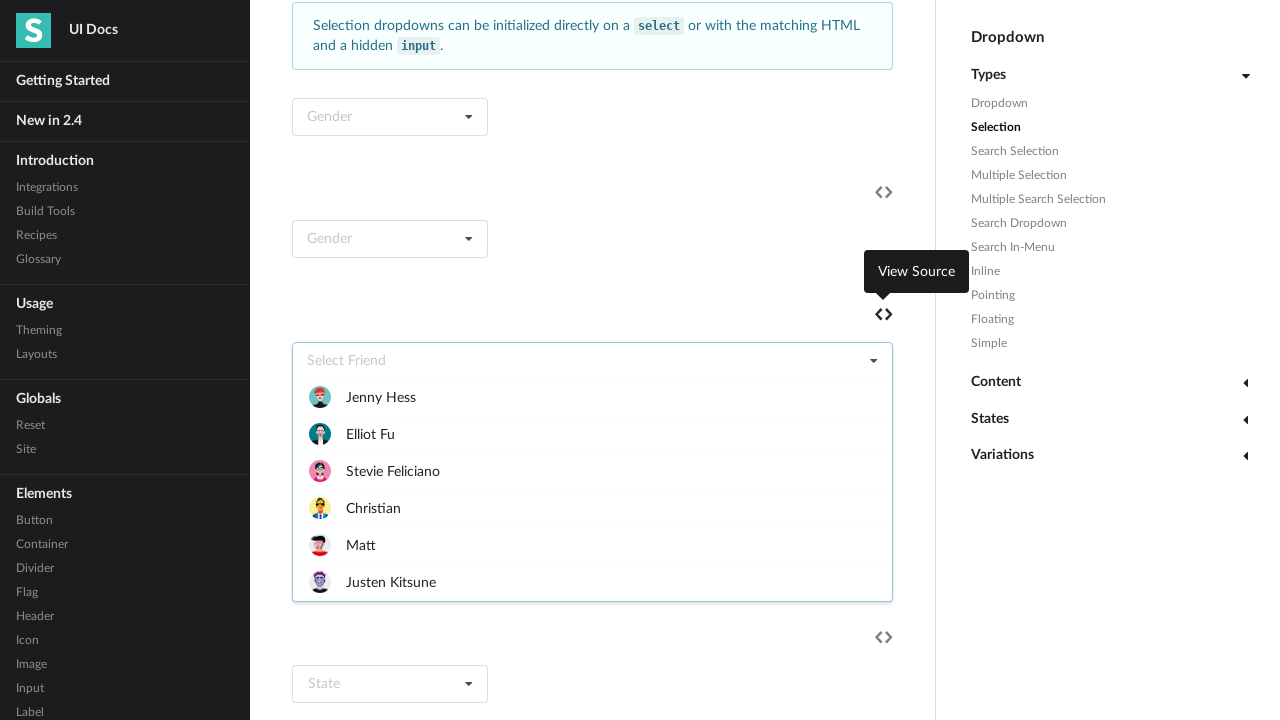

Located dropdown options - found 6 elements
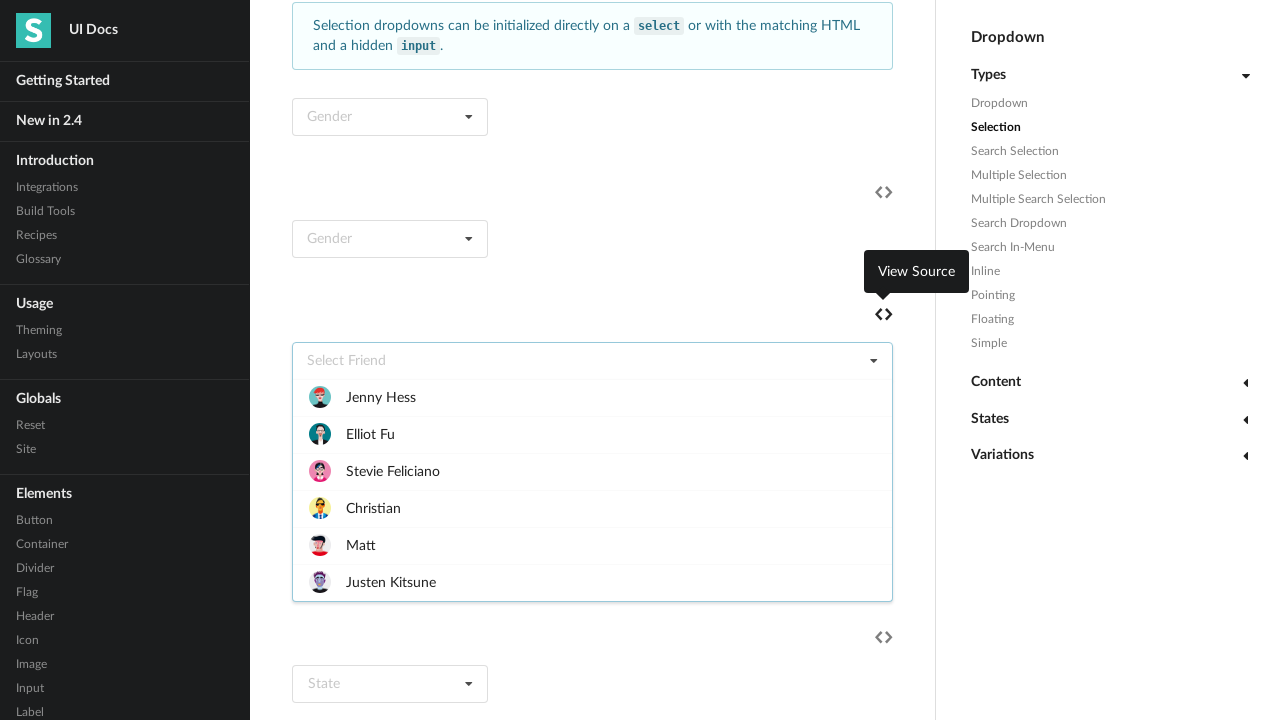

Selected dropdown option 1 of 6 at (592, 397) on (//*[contains(@class,'ui fluid selection dropdown')])[1]/div[2]/div >> nth=0
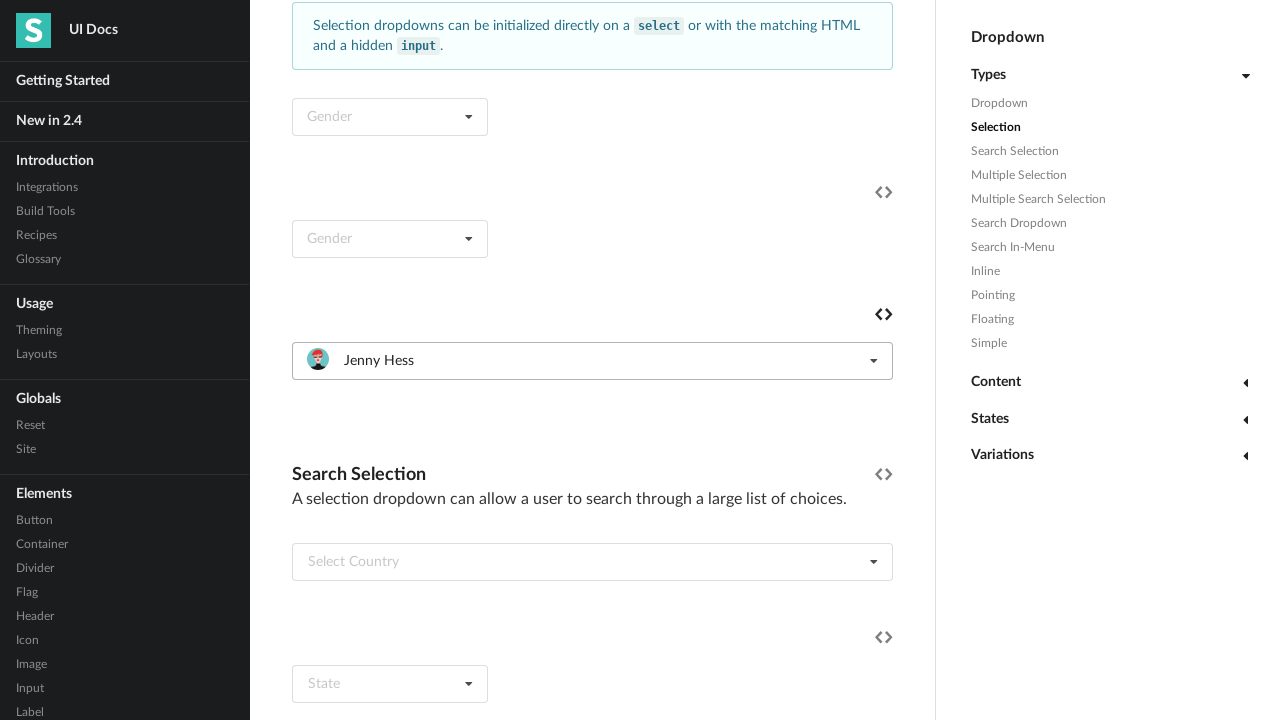

Waited 1 second after selecting option 1
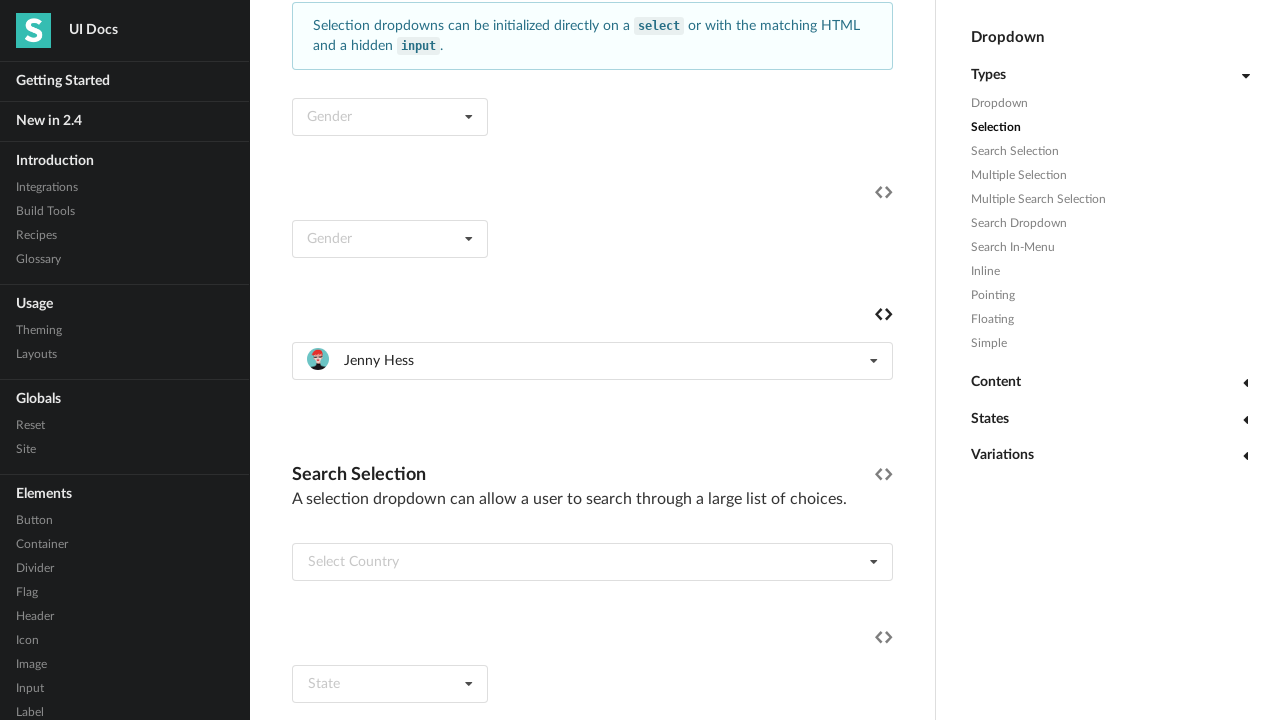

Reopened dropdown for next option selection at (592, 361) on (//*[contains(@class,'ui fluid selection dropdown')])[1]
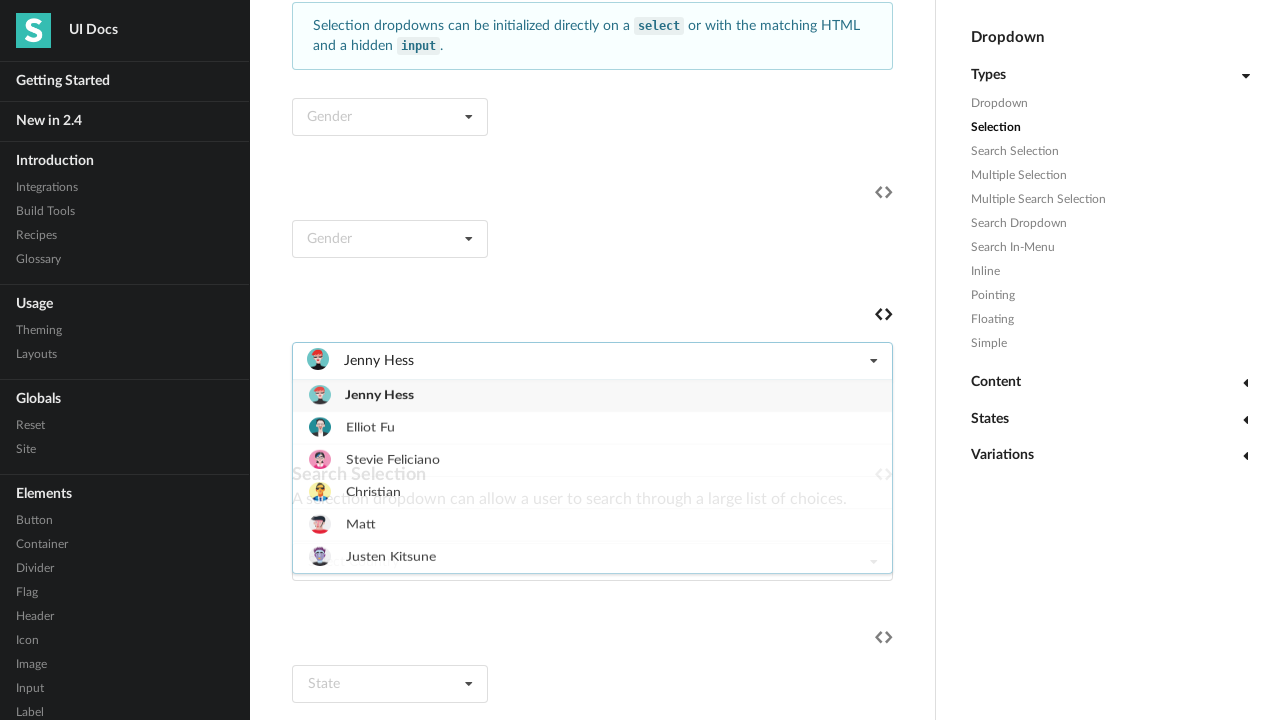

Waited 1 second for dropdown to reopen
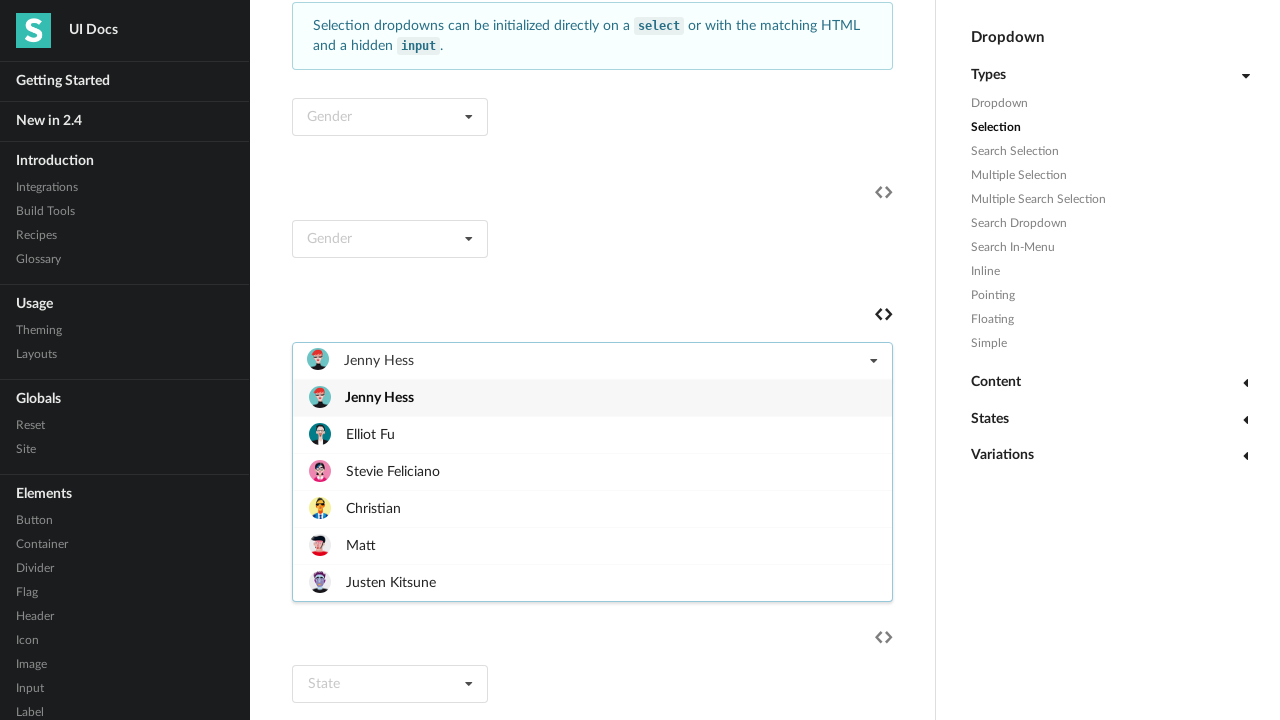

Selected dropdown option 2 of 6 at (592, 434) on (//*[contains(@class,'ui fluid selection dropdown')])[1]/div[2]/div >> nth=1
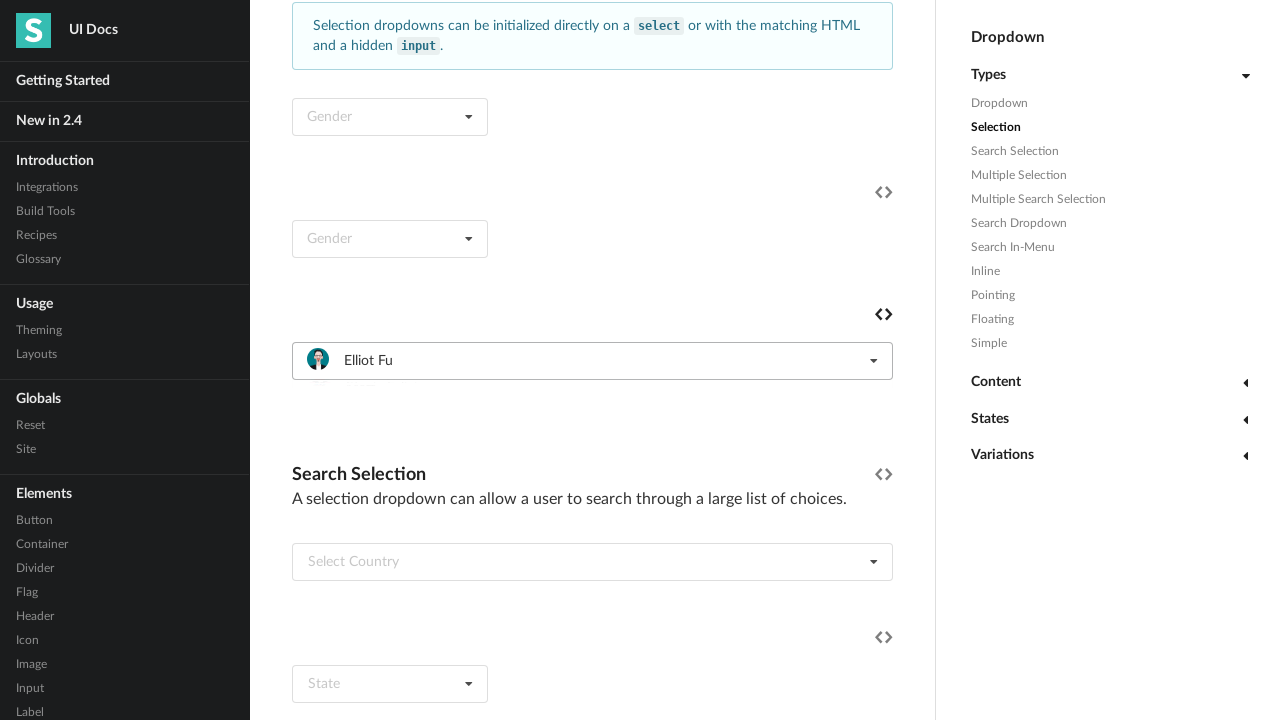

Waited 1 second after selecting option 2
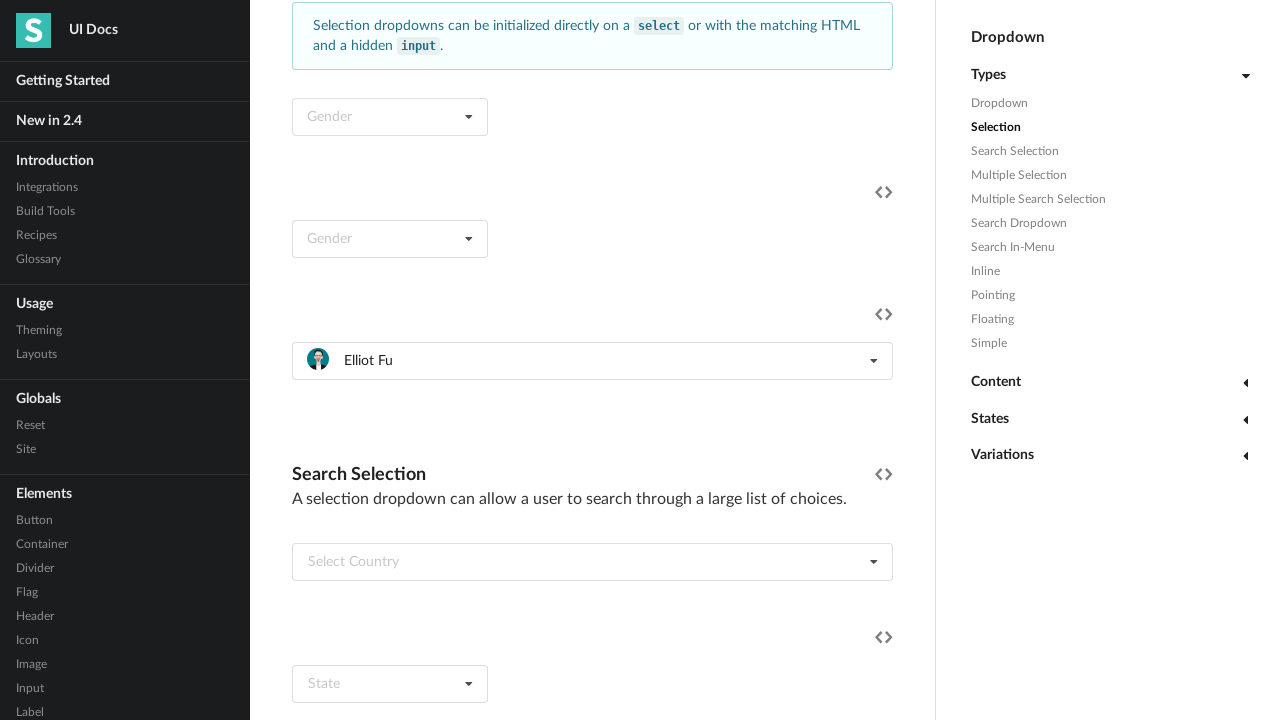

Reopened dropdown for next option selection at (592, 361) on (//*[contains(@class,'ui fluid selection dropdown')])[1]
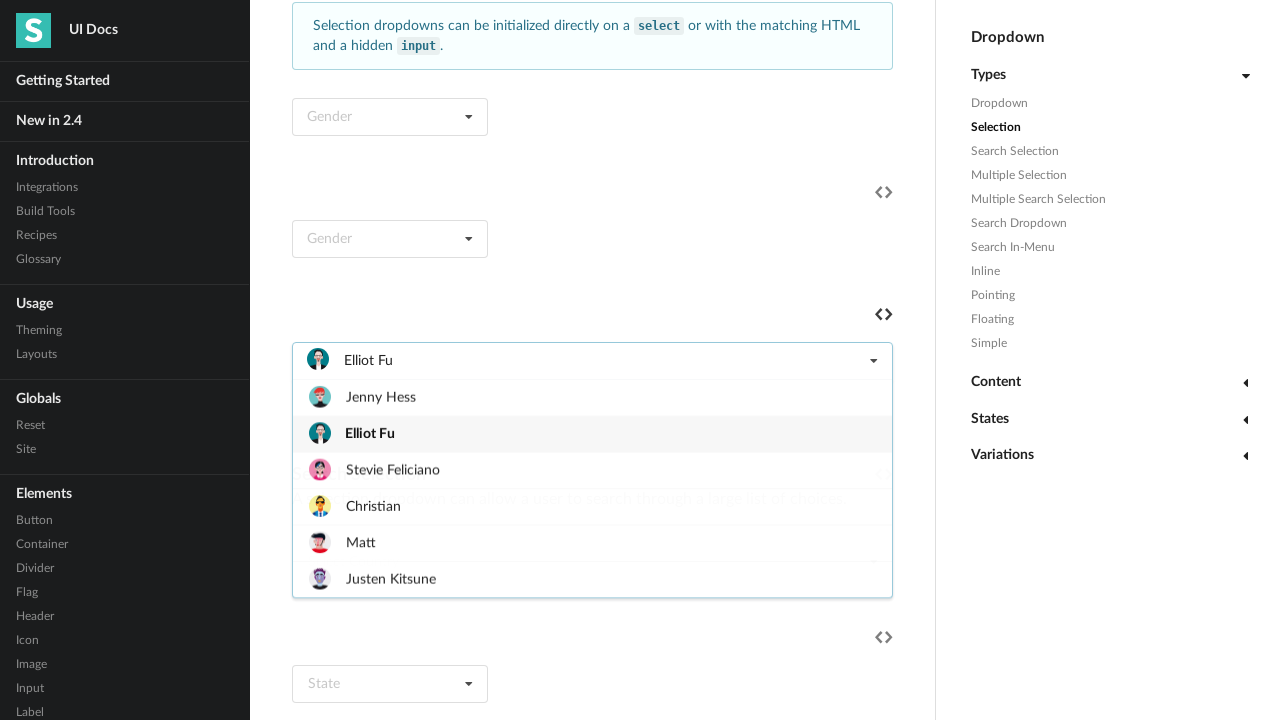

Waited 1 second for dropdown to reopen
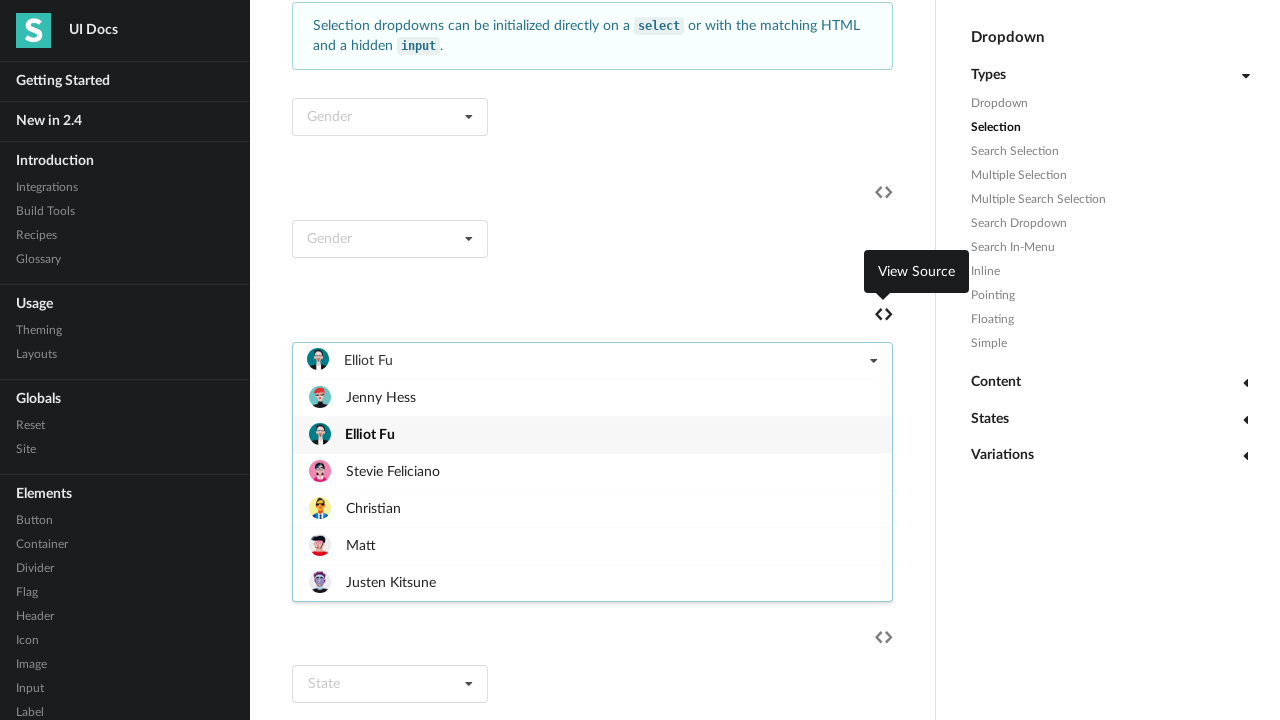

Selected dropdown option 3 of 6 at (592, 471) on (//*[contains(@class,'ui fluid selection dropdown')])[1]/div[2]/div >> nth=2
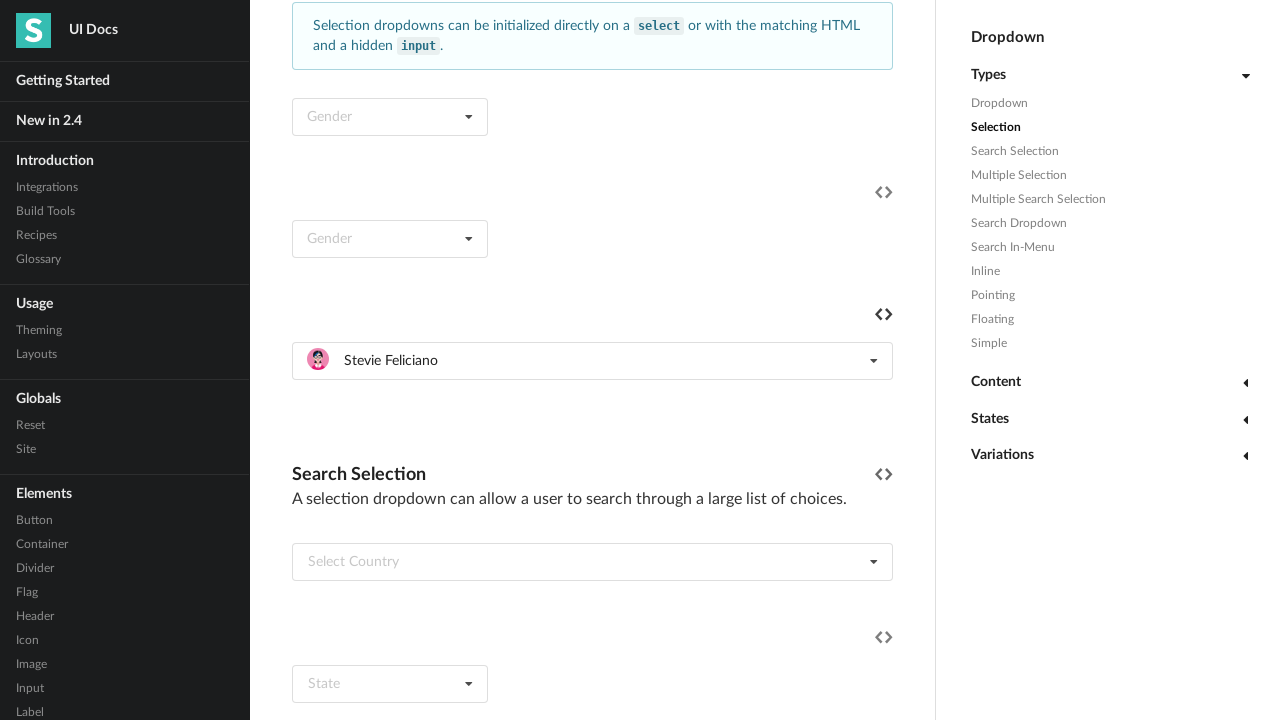

Waited 1 second after selecting option 3
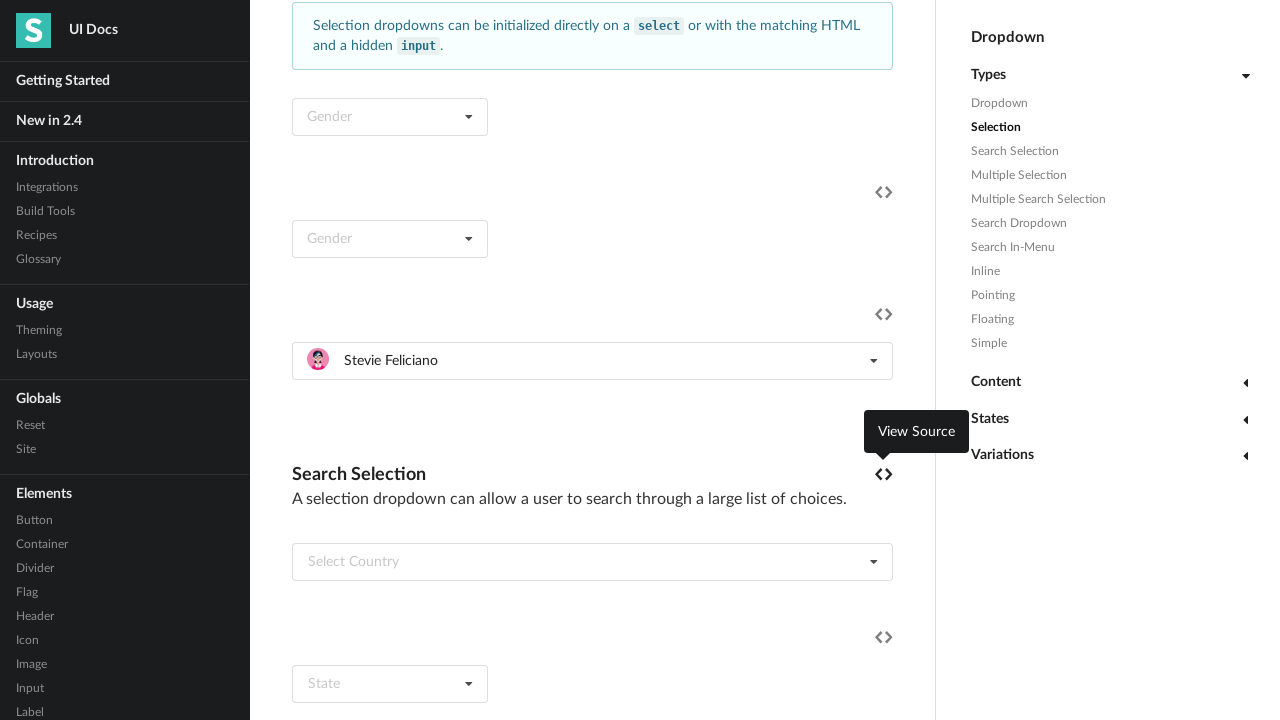

Reopened dropdown for next option selection at (592, 361) on (//*[contains(@class,'ui fluid selection dropdown')])[1]
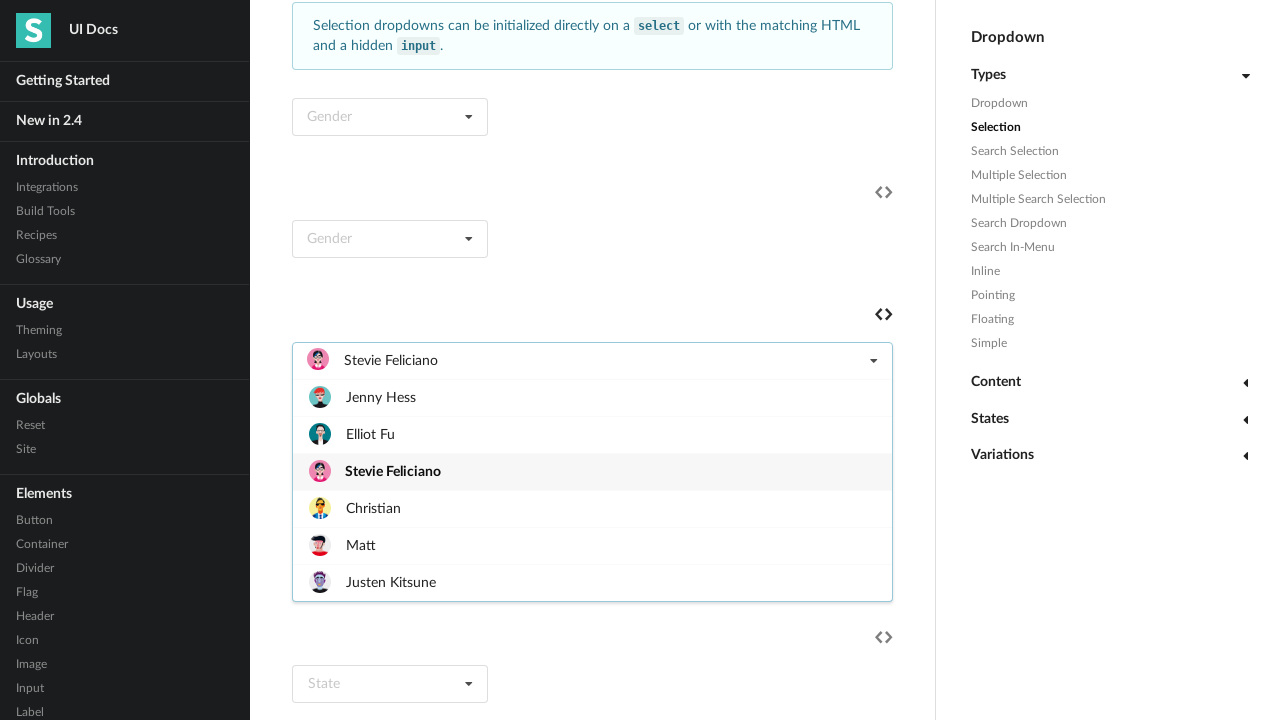

Waited 1 second for dropdown to reopen
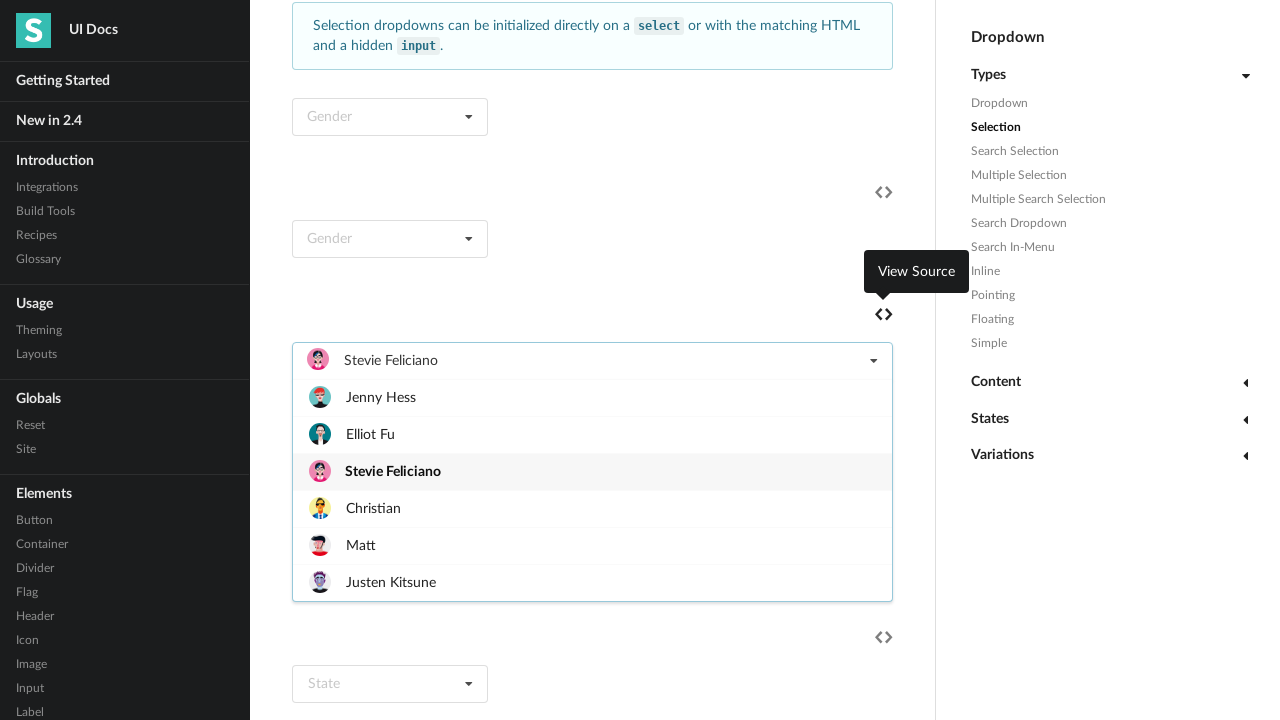

Selected dropdown option 4 of 6 at (592, 508) on (//*[contains(@class,'ui fluid selection dropdown')])[1]/div[2]/div >> nth=3
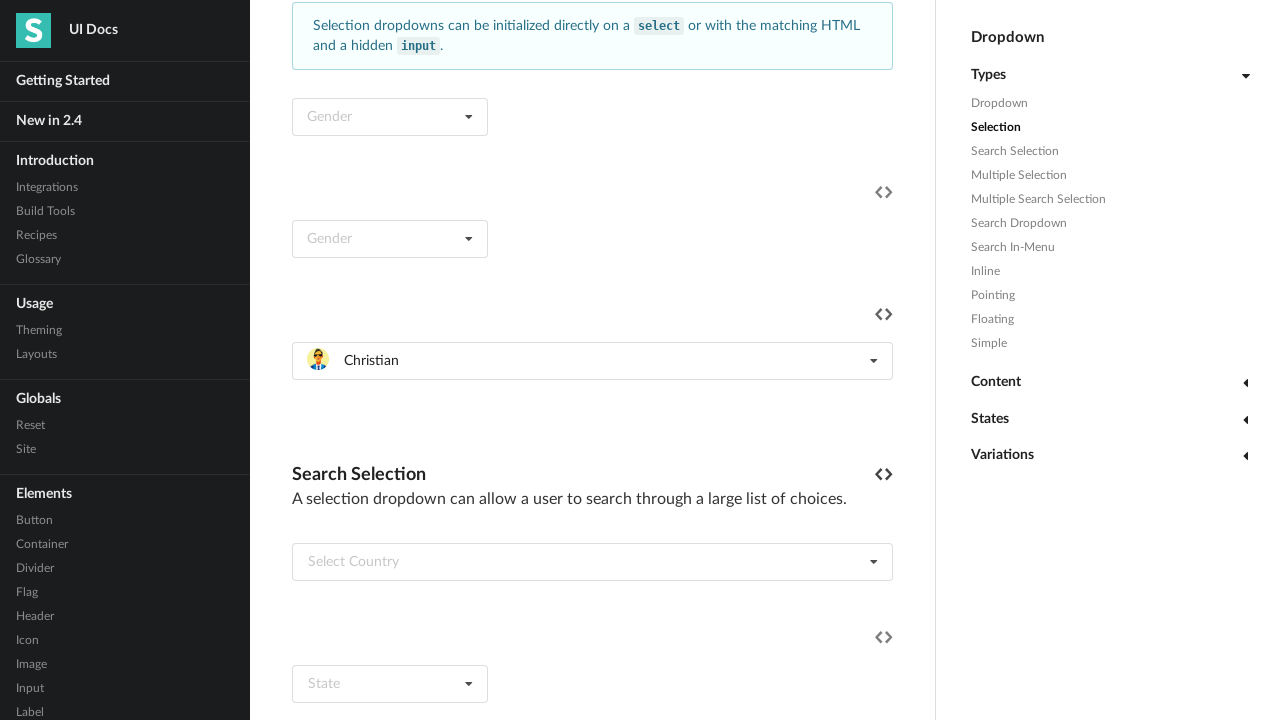

Waited 1 second after selecting option 4
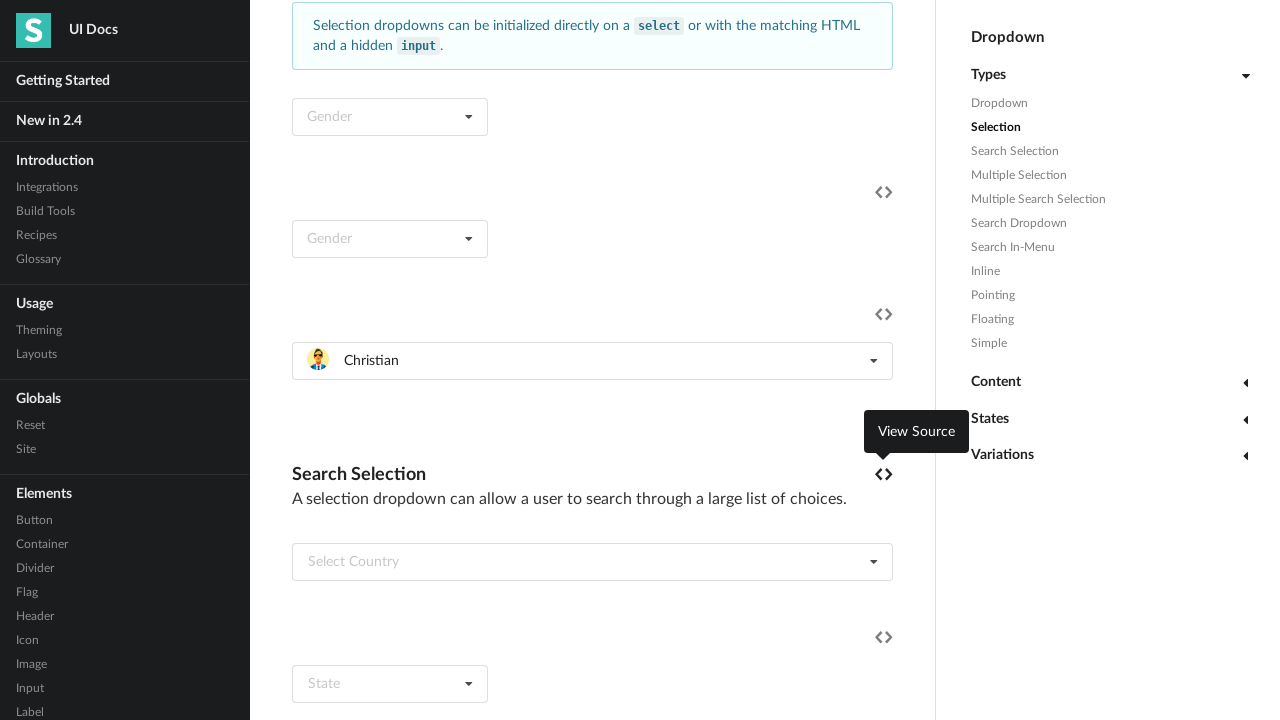

Reopened dropdown for next option selection at (592, 361) on (//*[contains(@class,'ui fluid selection dropdown')])[1]
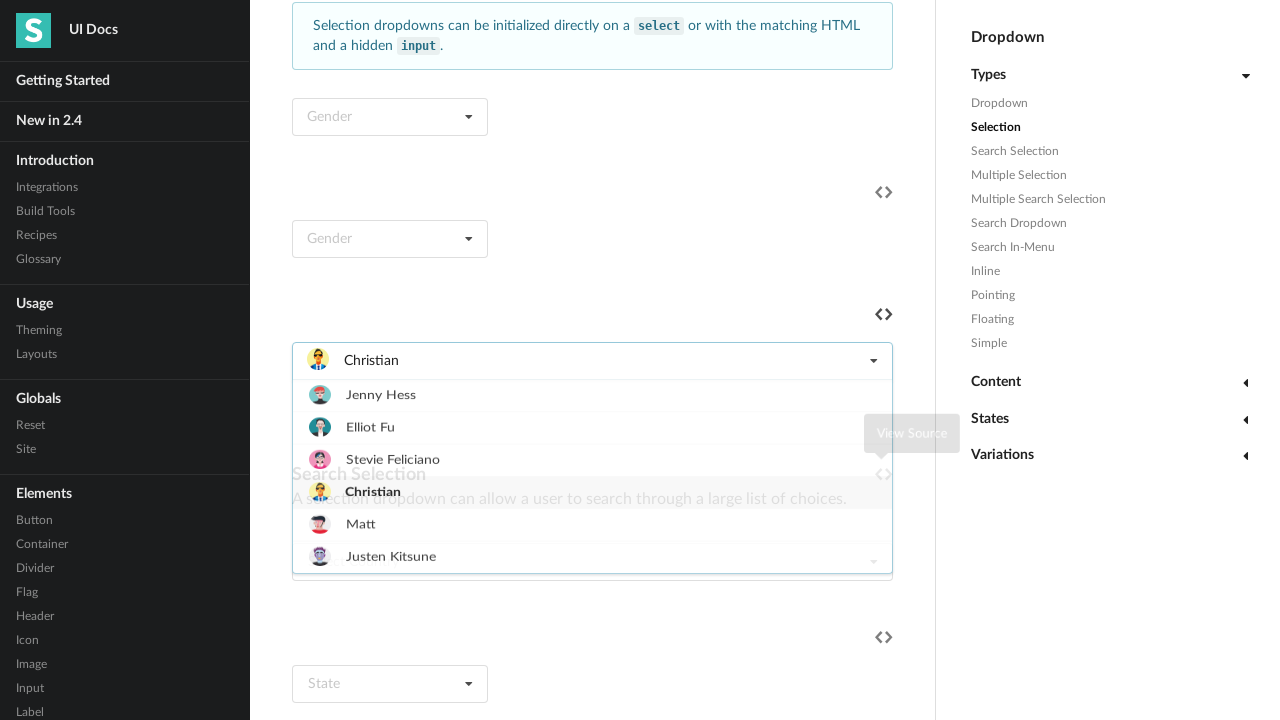

Waited 1 second for dropdown to reopen
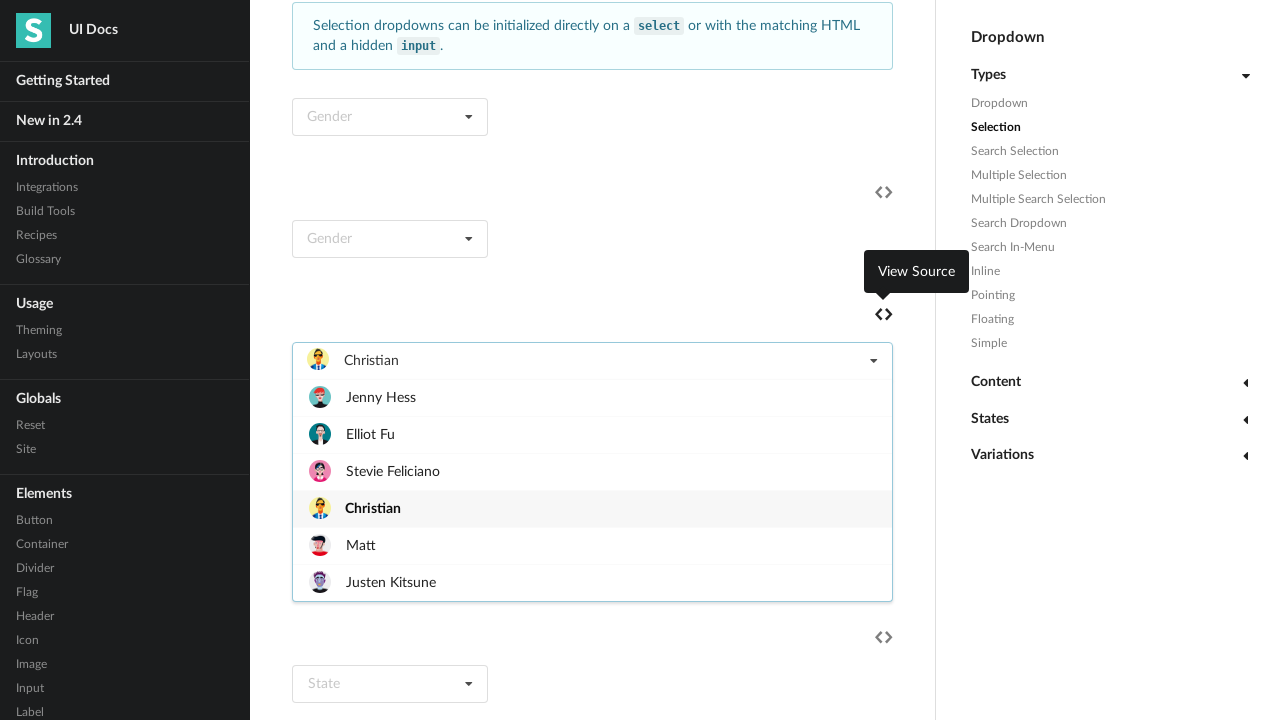

Selected dropdown option 5 of 6 at (592, 545) on (//*[contains(@class,'ui fluid selection dropdown')])[1]/div[2]/div >> nth=4
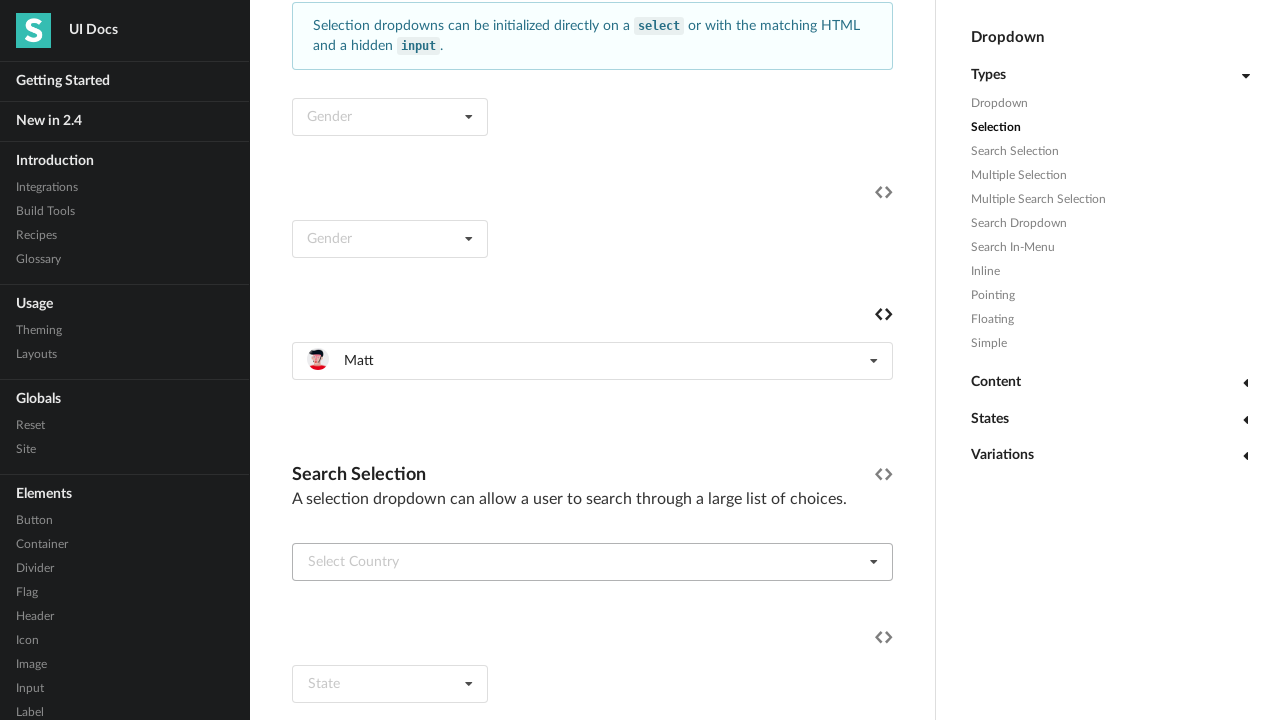

Waited 1 second after selecting option 5
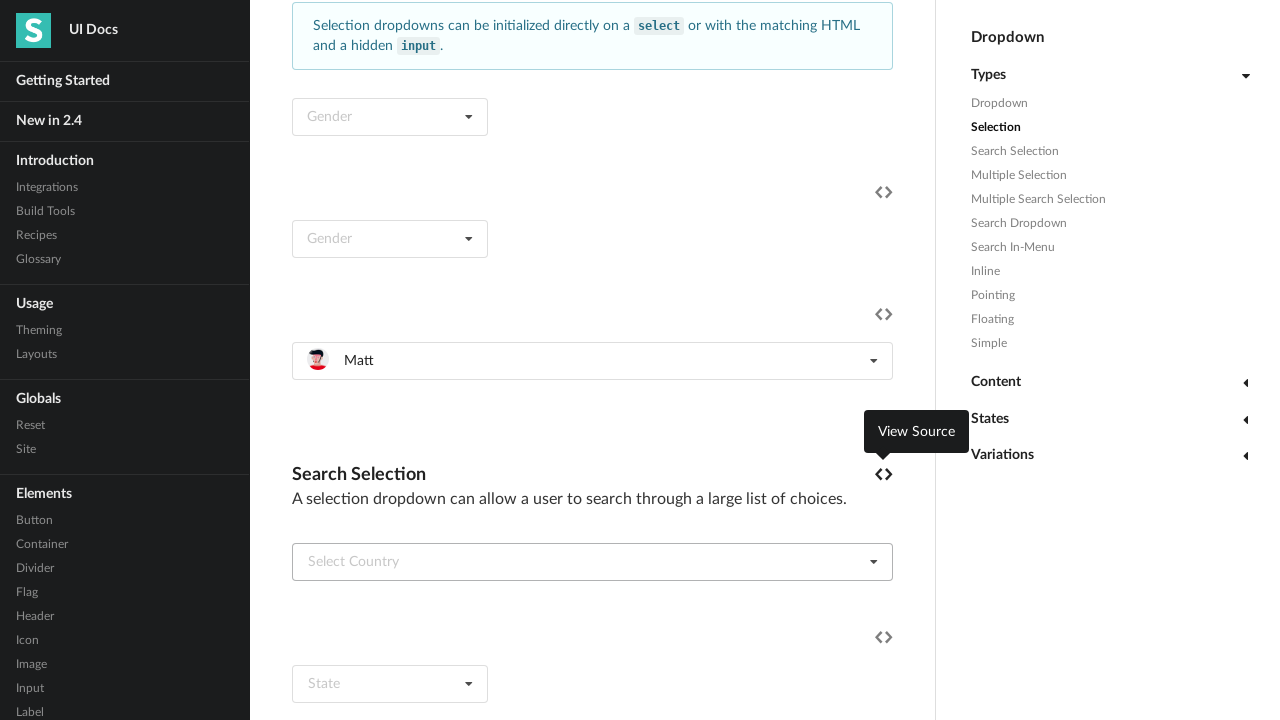

Reopened dropdown for next option selection at (592, 361) on (//*[contains(@class,'ui fluid selection dropdown')])[1]
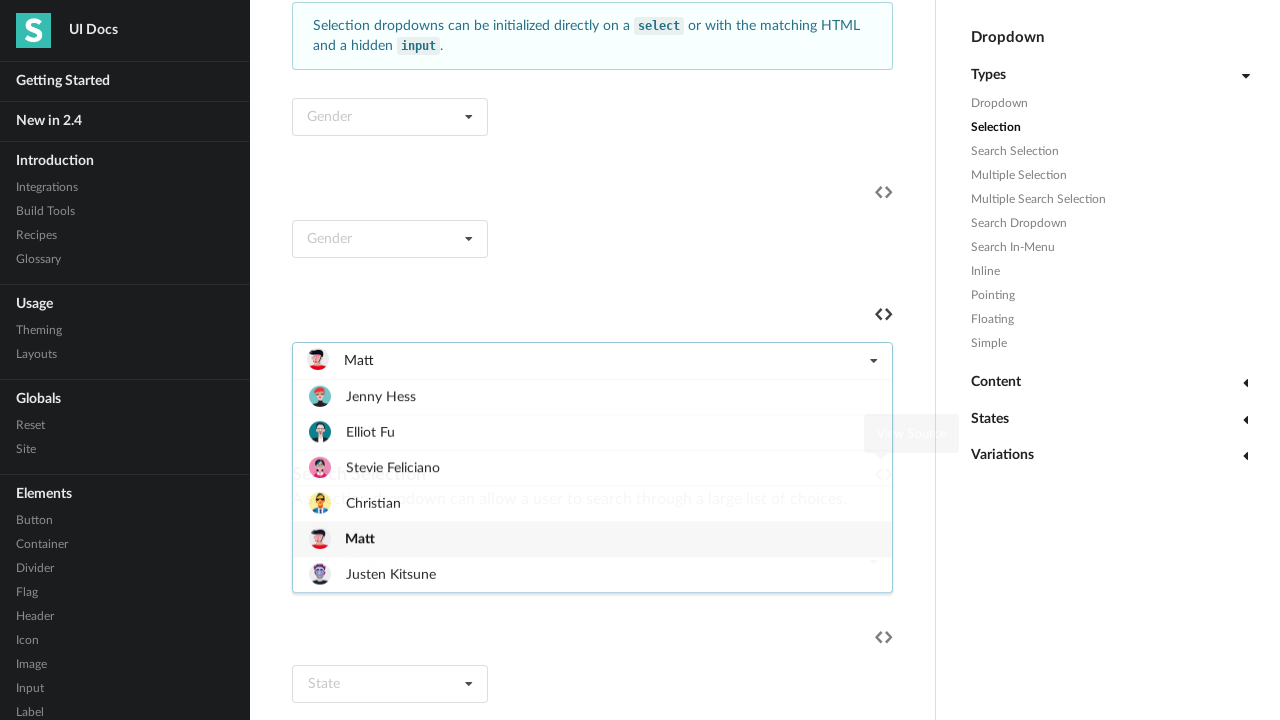

Waited 1 second for dropdown to reopen
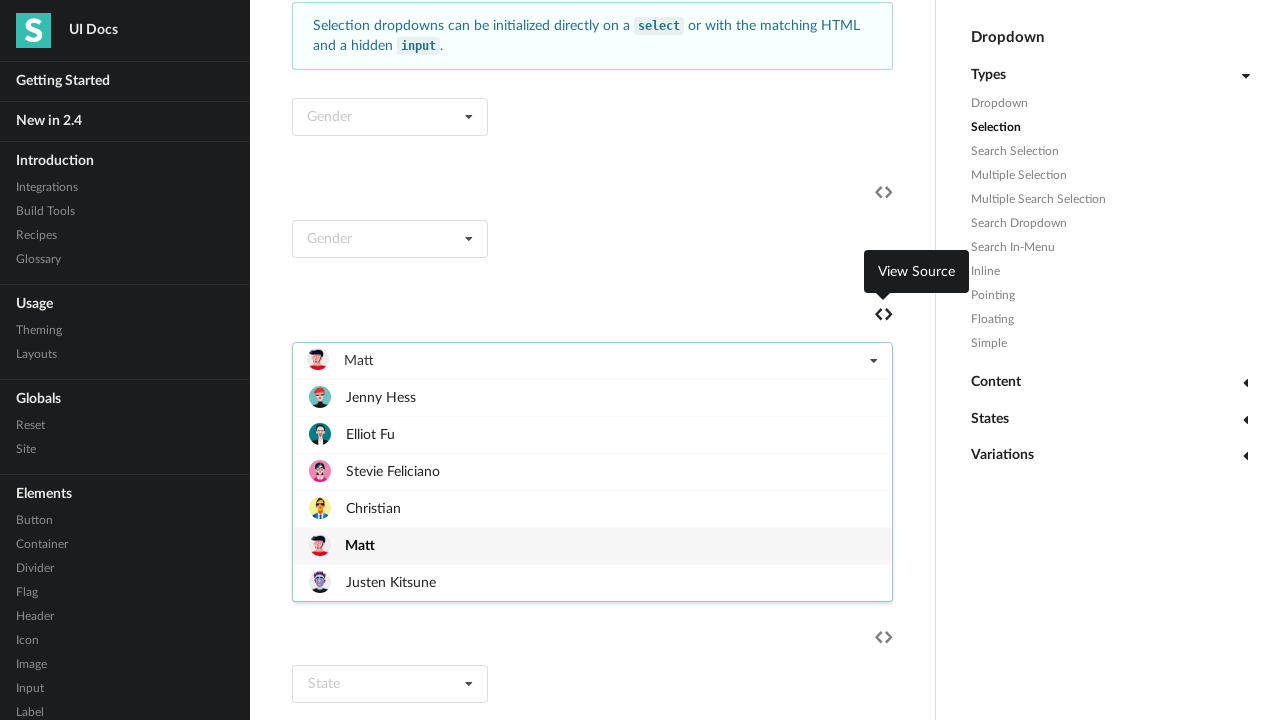

Selected dropdown option 6 of 6 at (592, 582) on (//*[contains(@class,'ui fluid selection dropdown')])[1]/div[2]/div >> nth=5
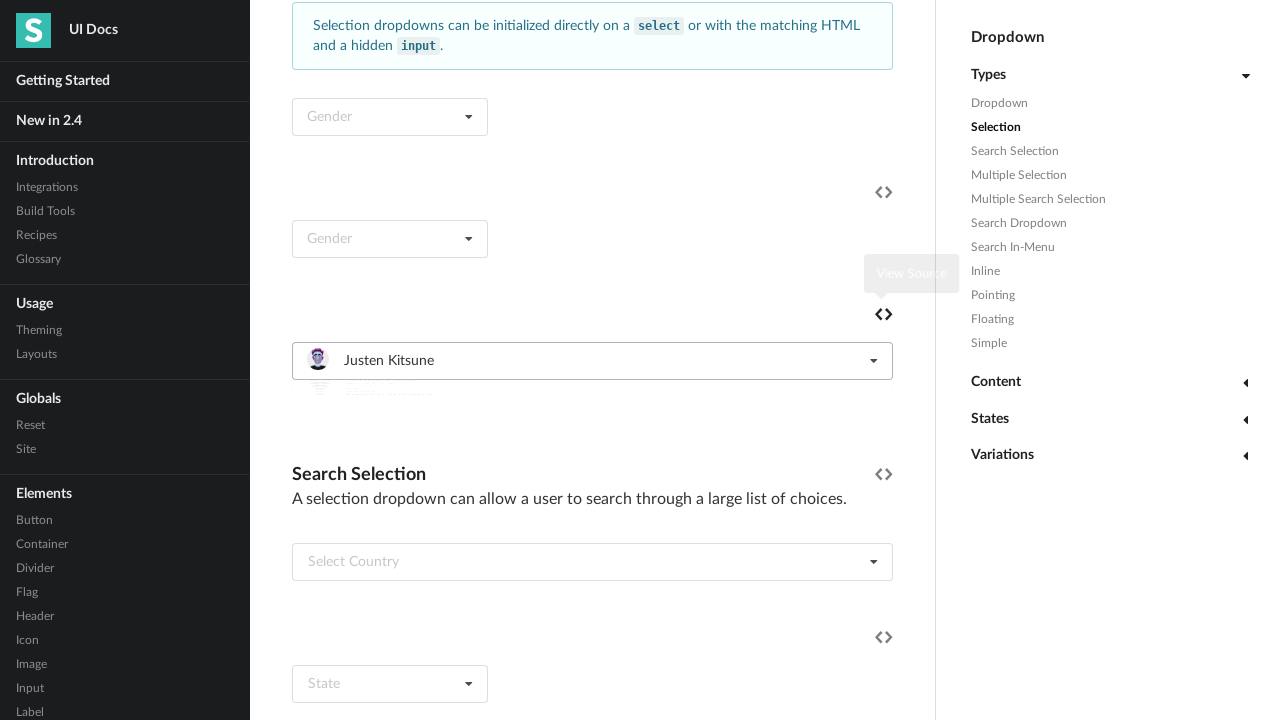

Waited 1 second after selecting option 6
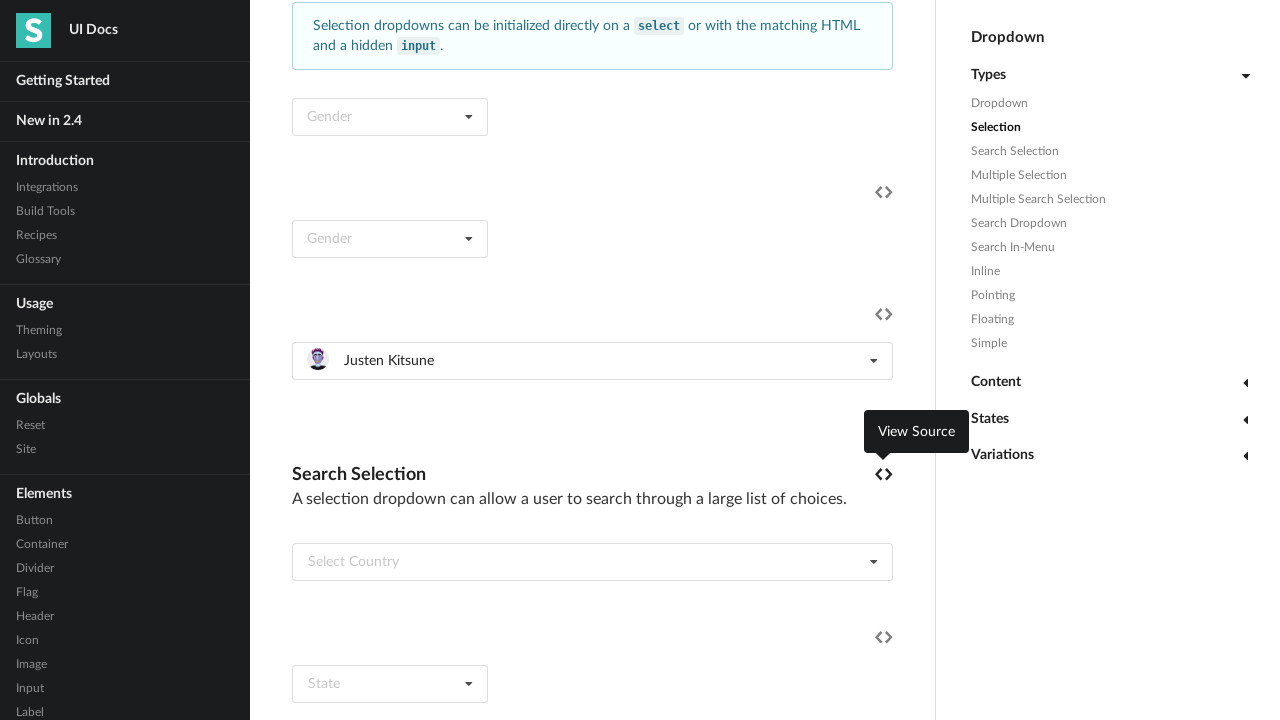

Pressed Escape key to close dropdown
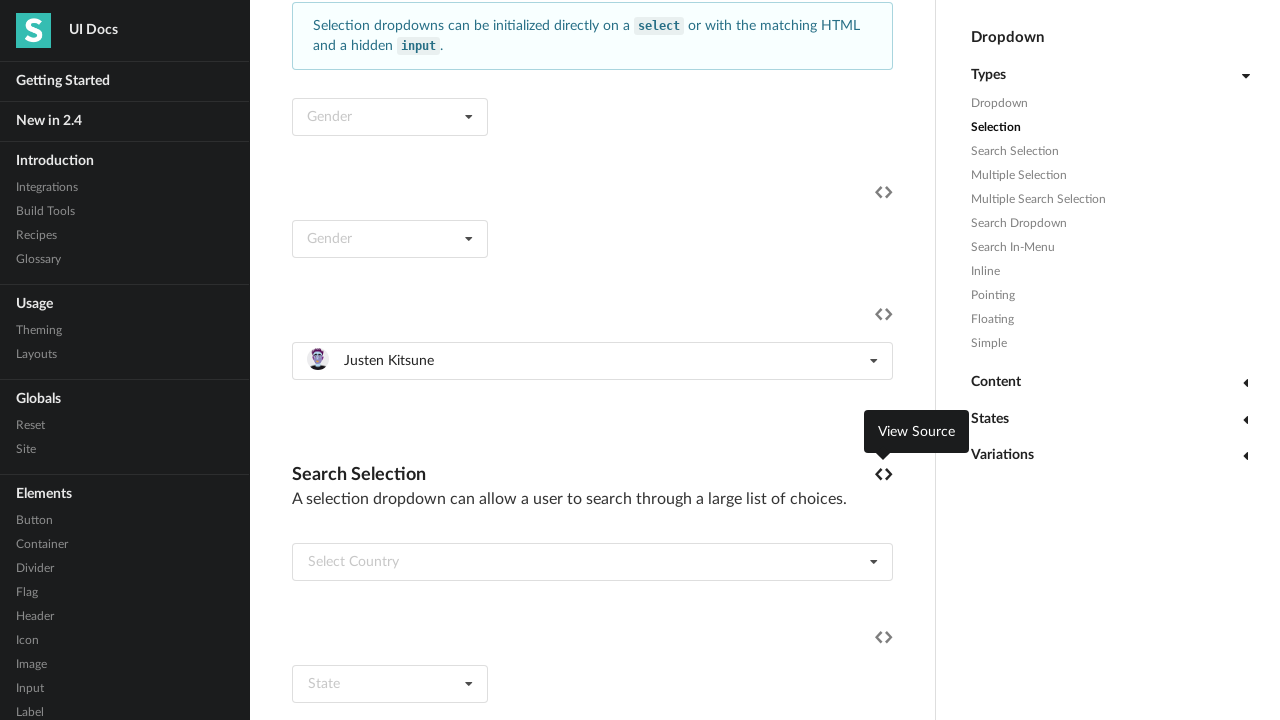

Waited 2 seconds after closing dropdown
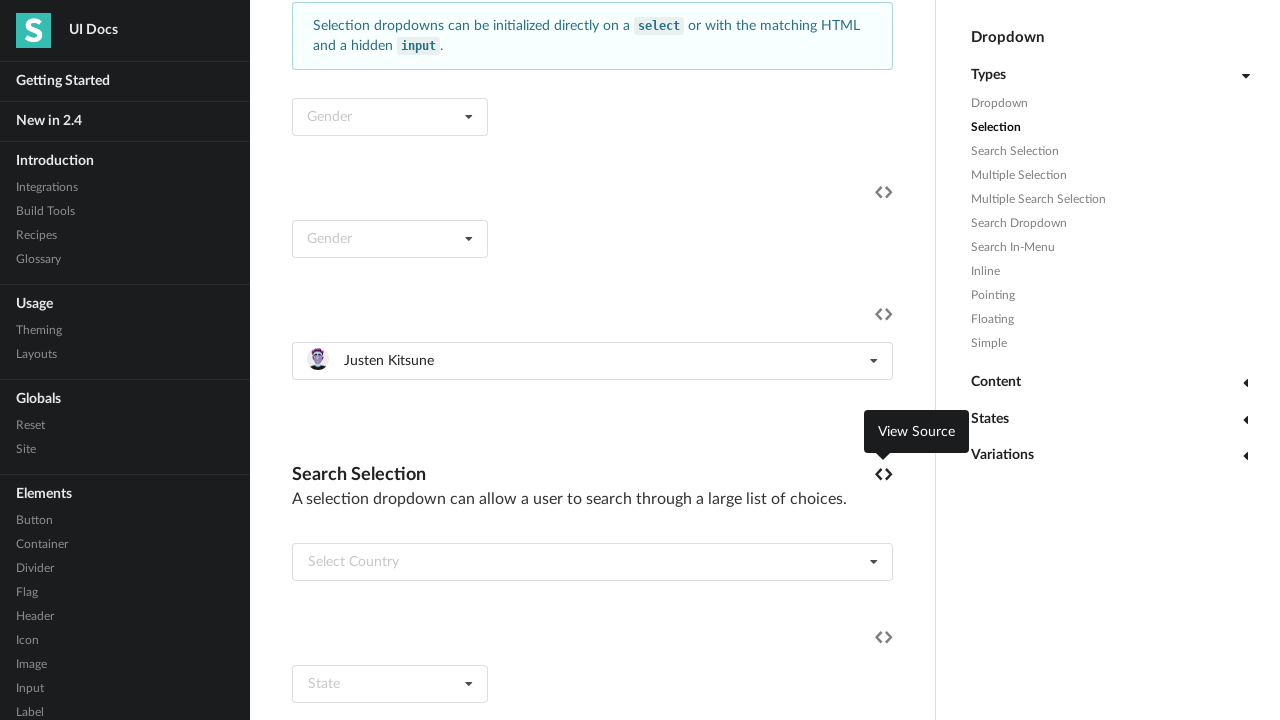

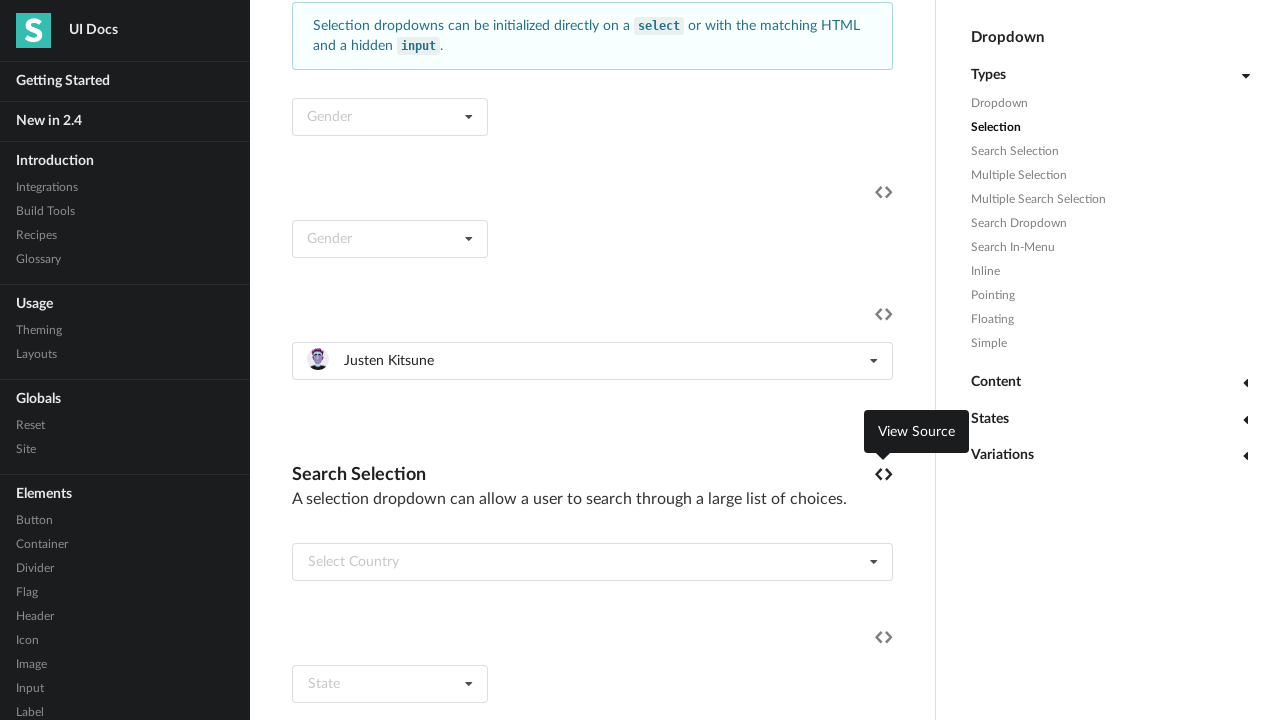